Tests page scrolling functionality by scrolling down twice on The Testing Academy website

Starting URL: https://thetestingacademy.com/

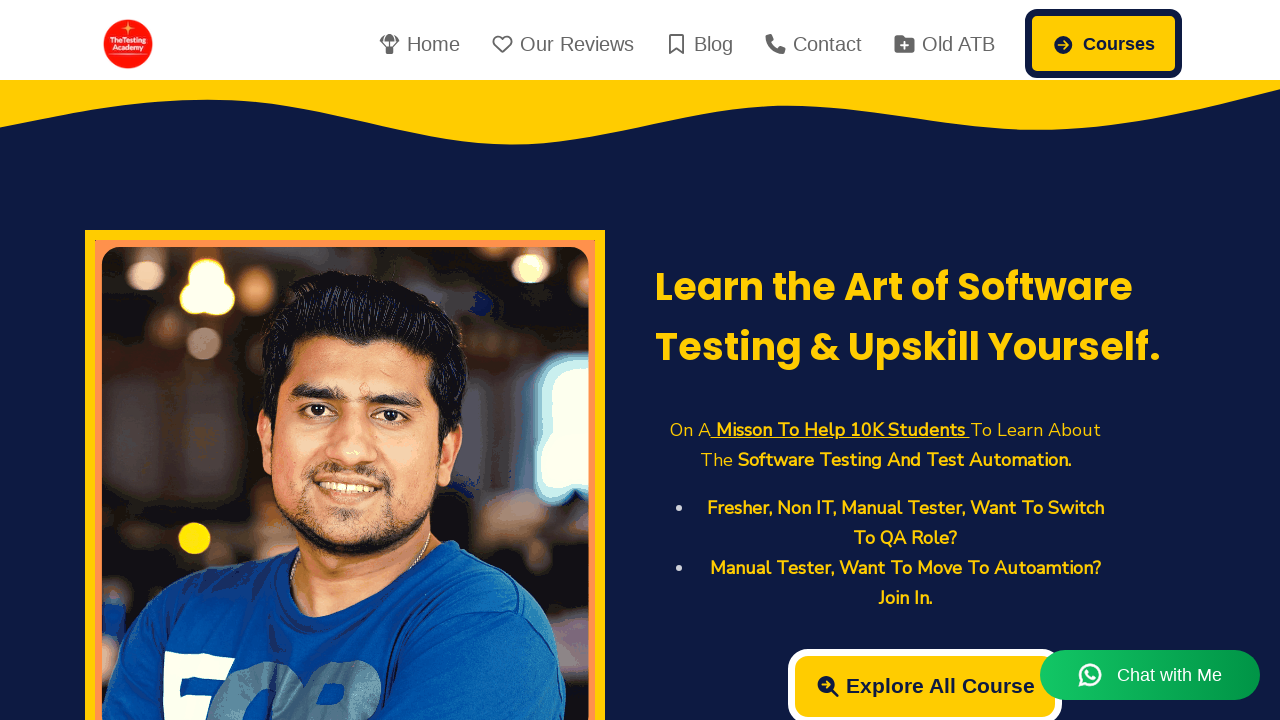

Pressed Page Down key to scroll down
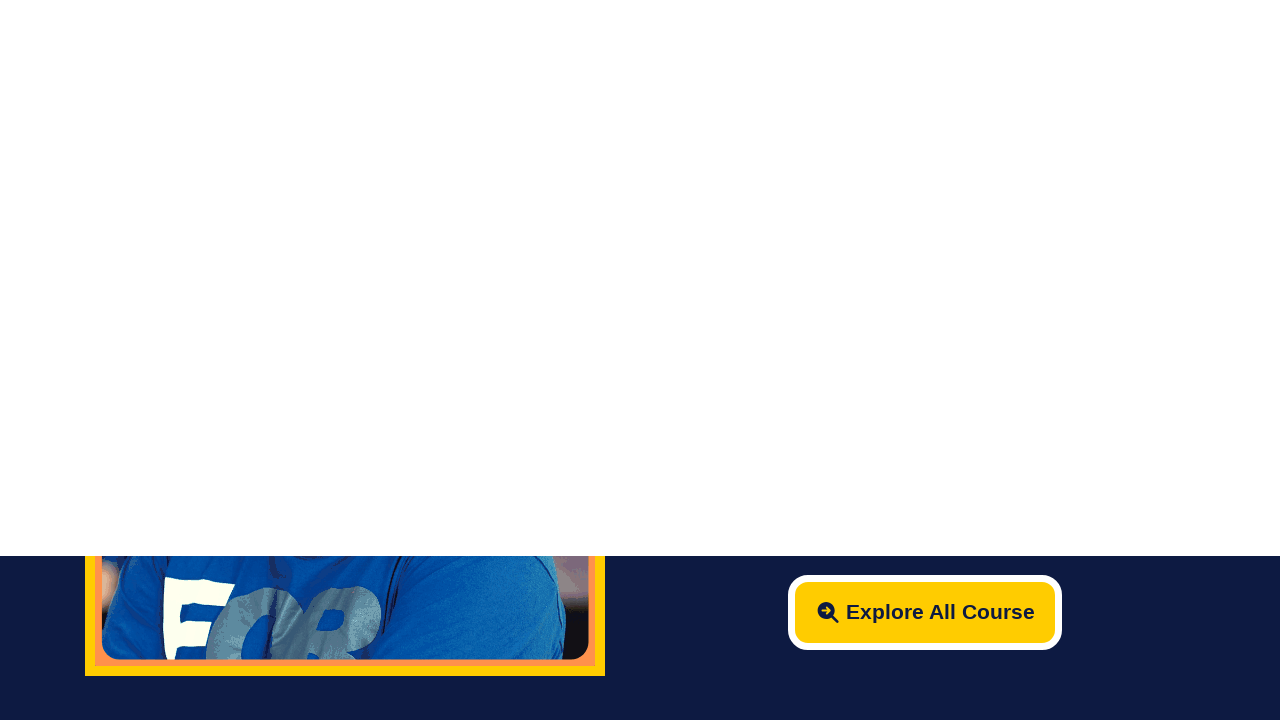

Pressed Page Down key a second time to scroll down further
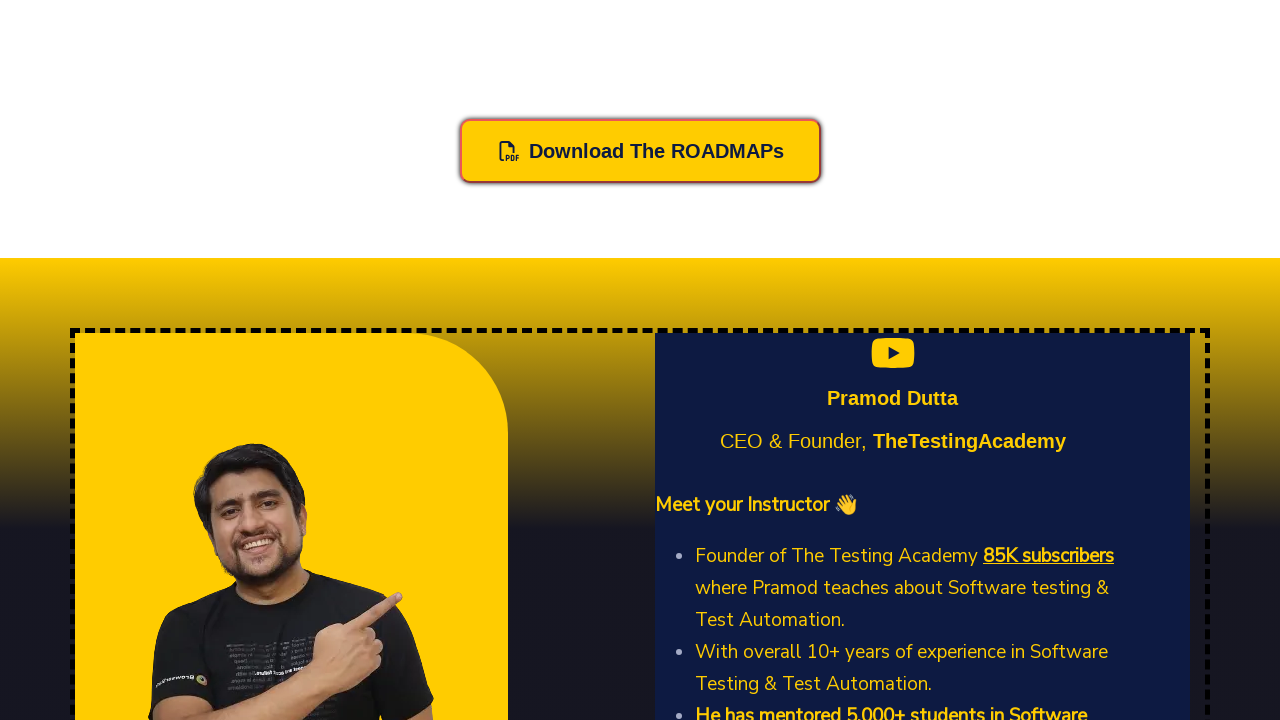

Waited 2 seconds for scroll animation to complete
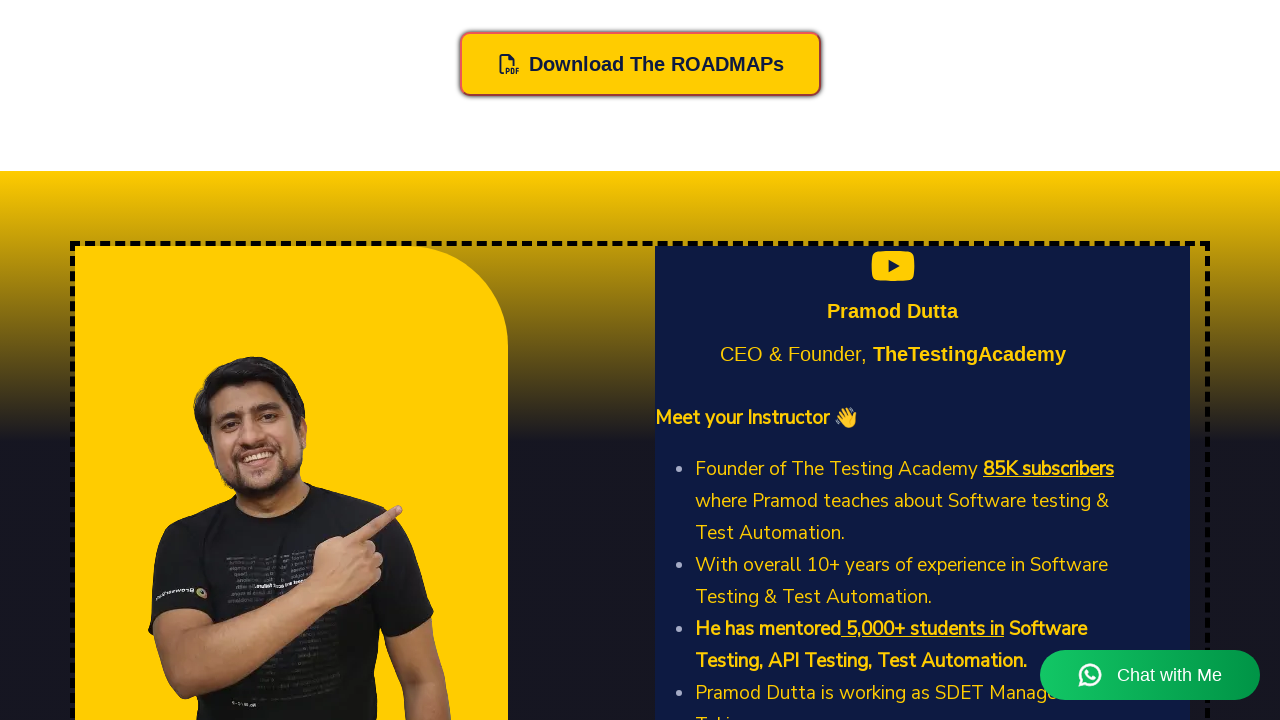

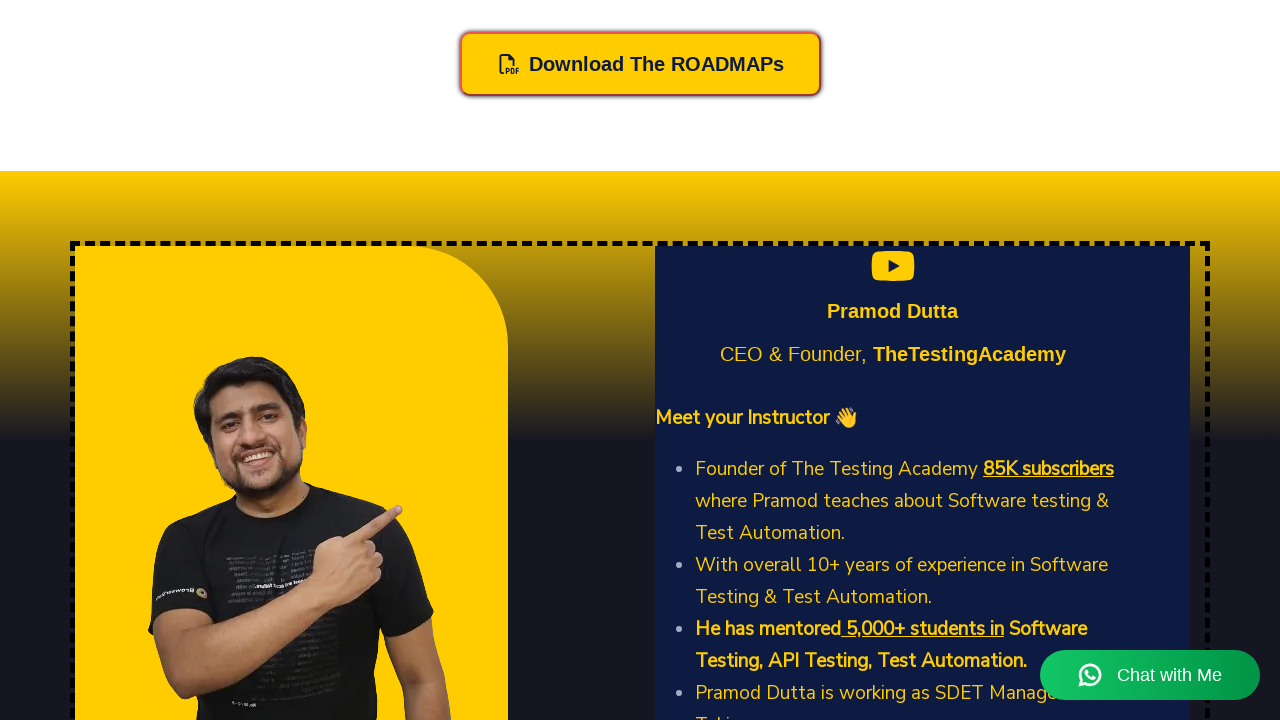